Tests various text input field interactions including typing, appending, clearing, checking disabled state, and validating error messages

Starting URL: https://www.leafground.com/input.xhtml

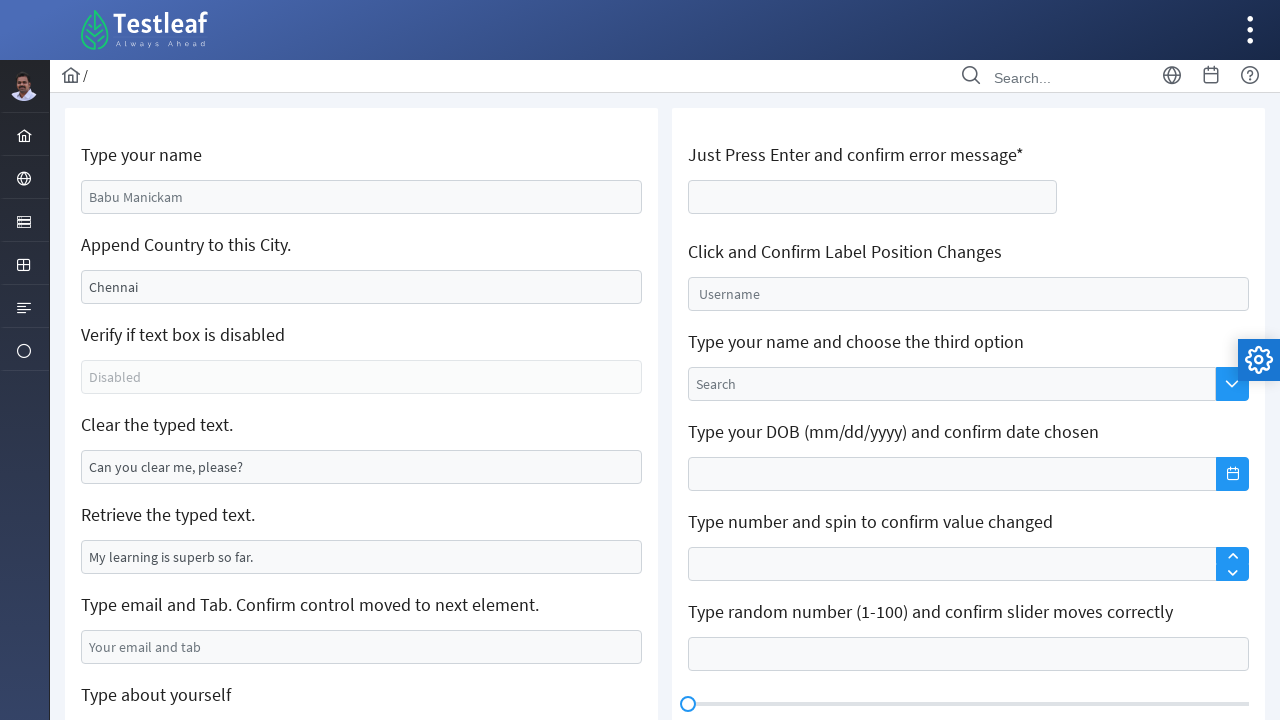

Filled name field with 'Anitha K' on #j_idt88\:name
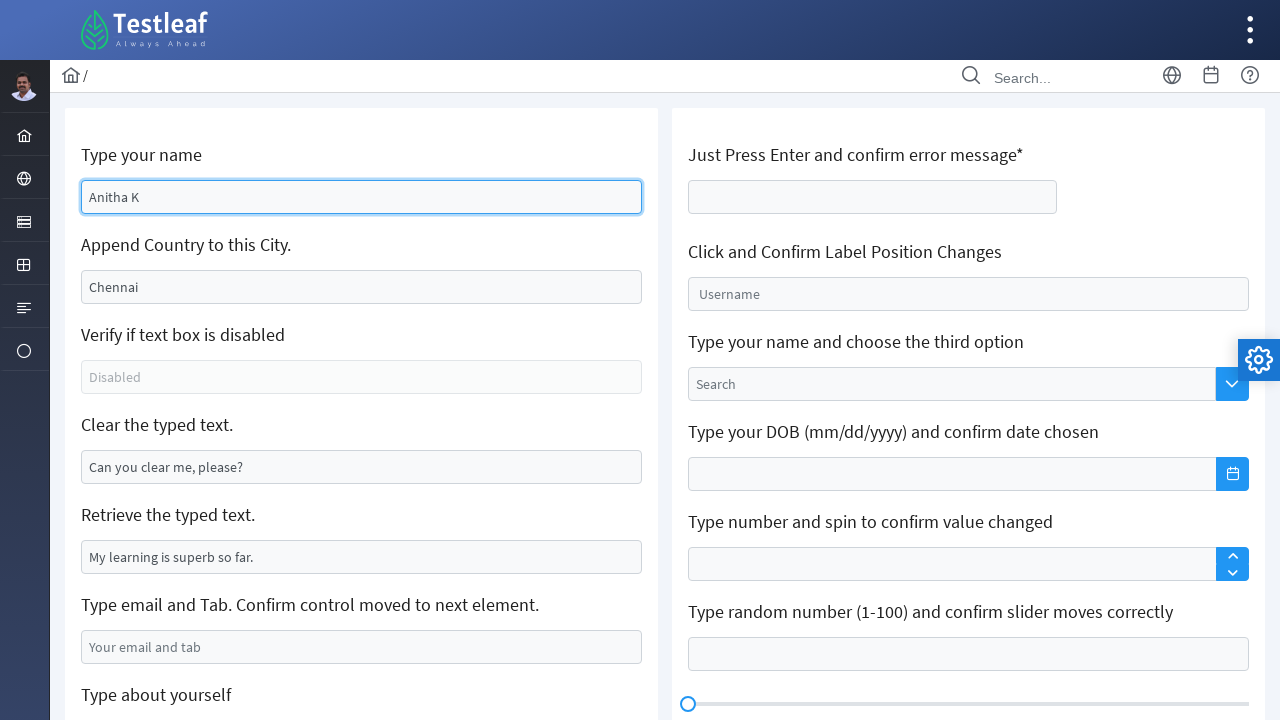

Appended text to append field on //*[@id='j_idt88:j_idt91']
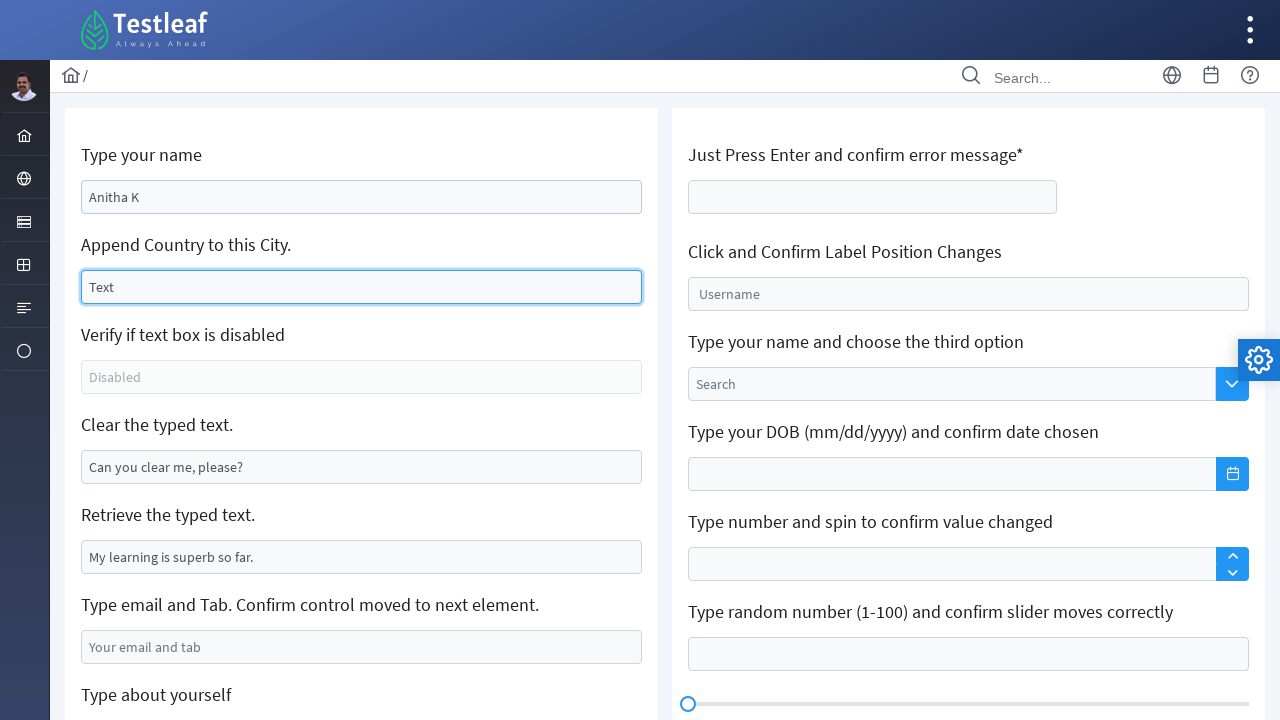

Cleared the clear field on [name='j_idt88:j_idt95']
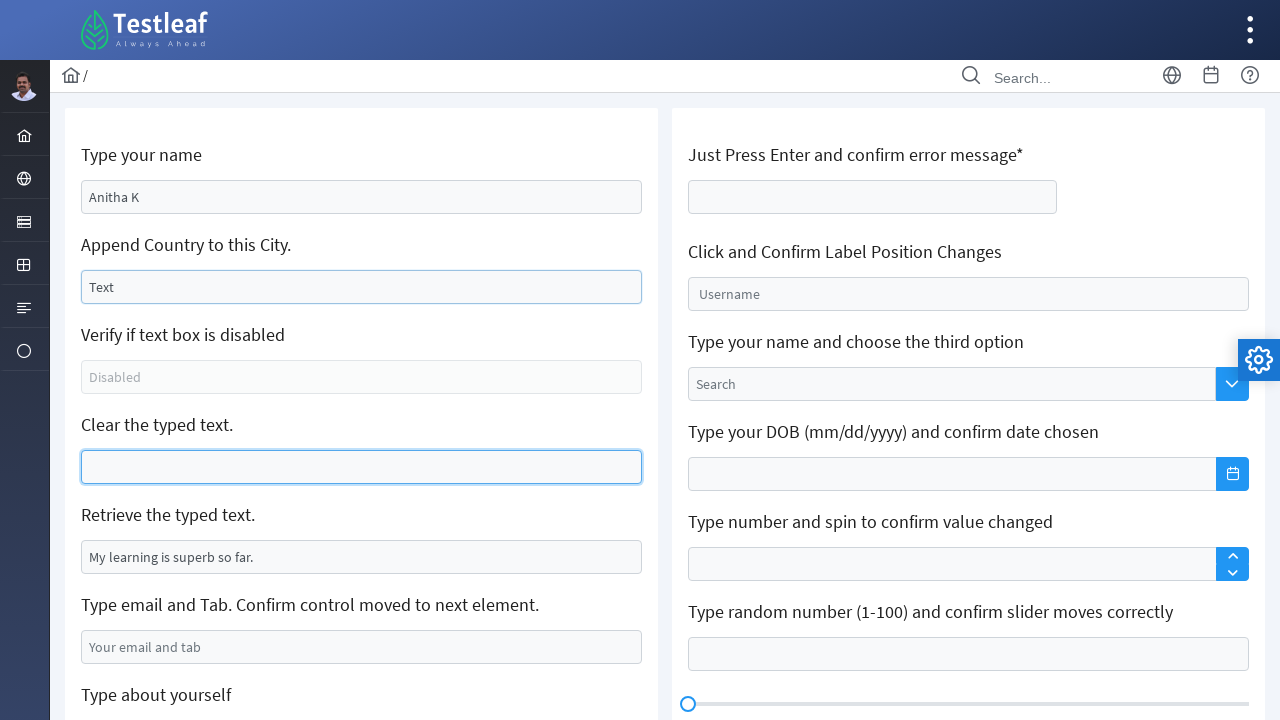

Filled email field with 'testuser@example.com' on #j_idt88\:j_idt99
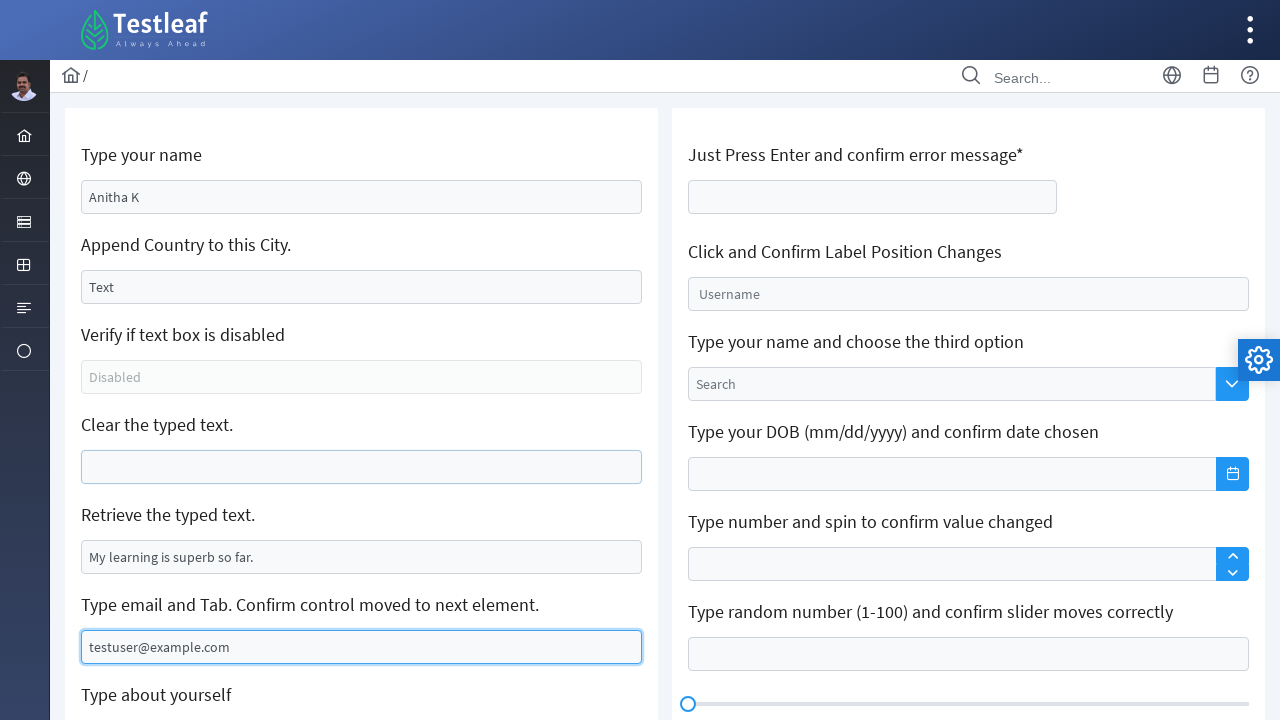

Pressed Tab key to move to next field on #j_idt88\:j_idt99
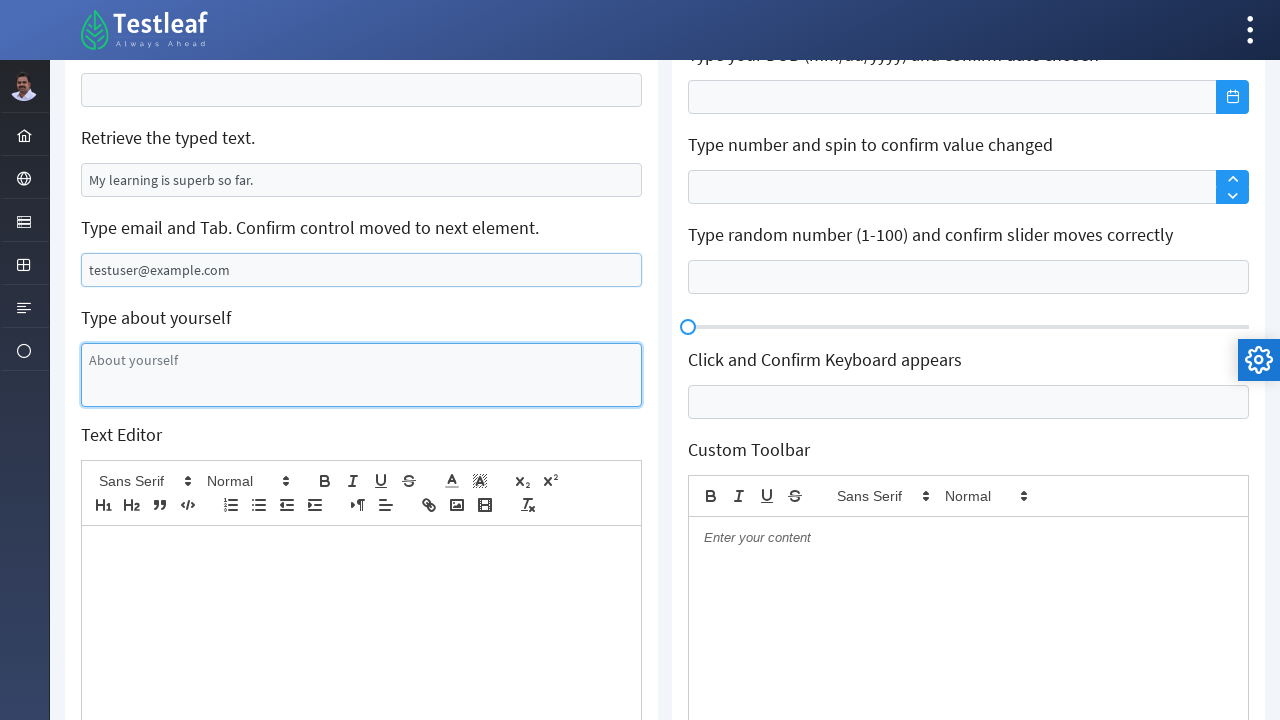

Filled text area with about yourself message on #j_idt88\:j_idt101
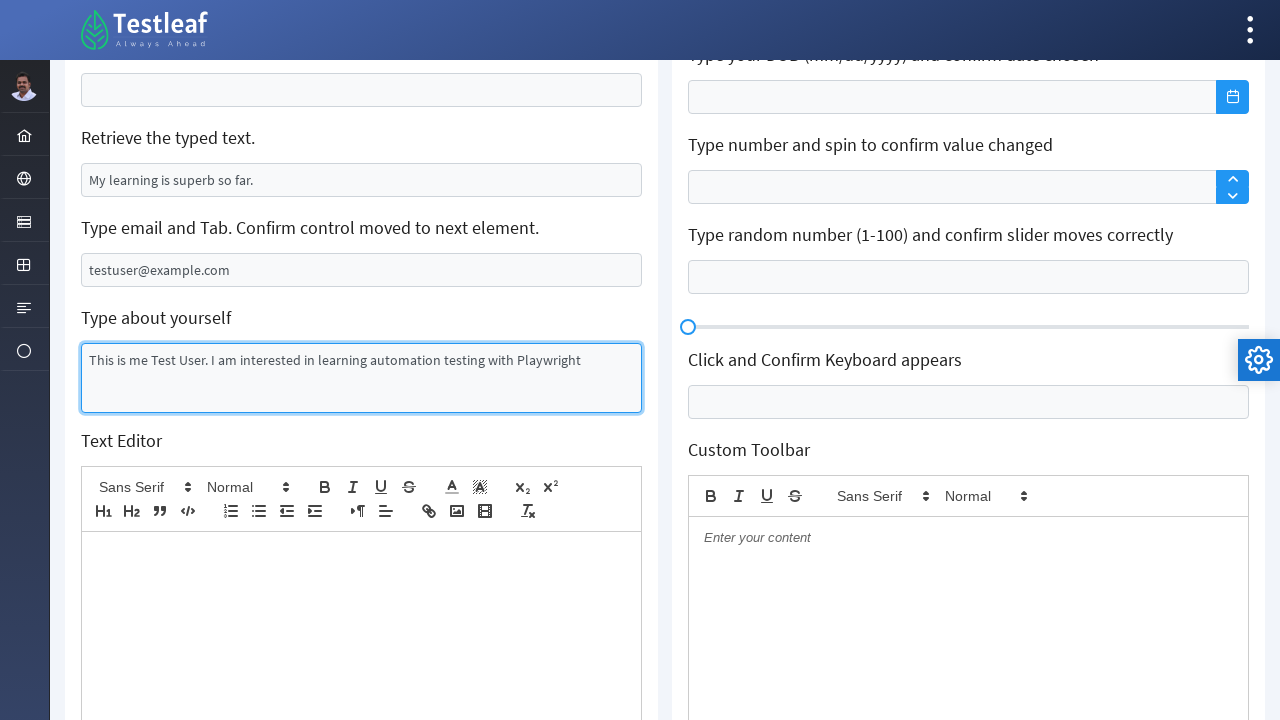

Pressed Enter key in error box to trigger validation on //*[@id='j_idt106:thisform:age']
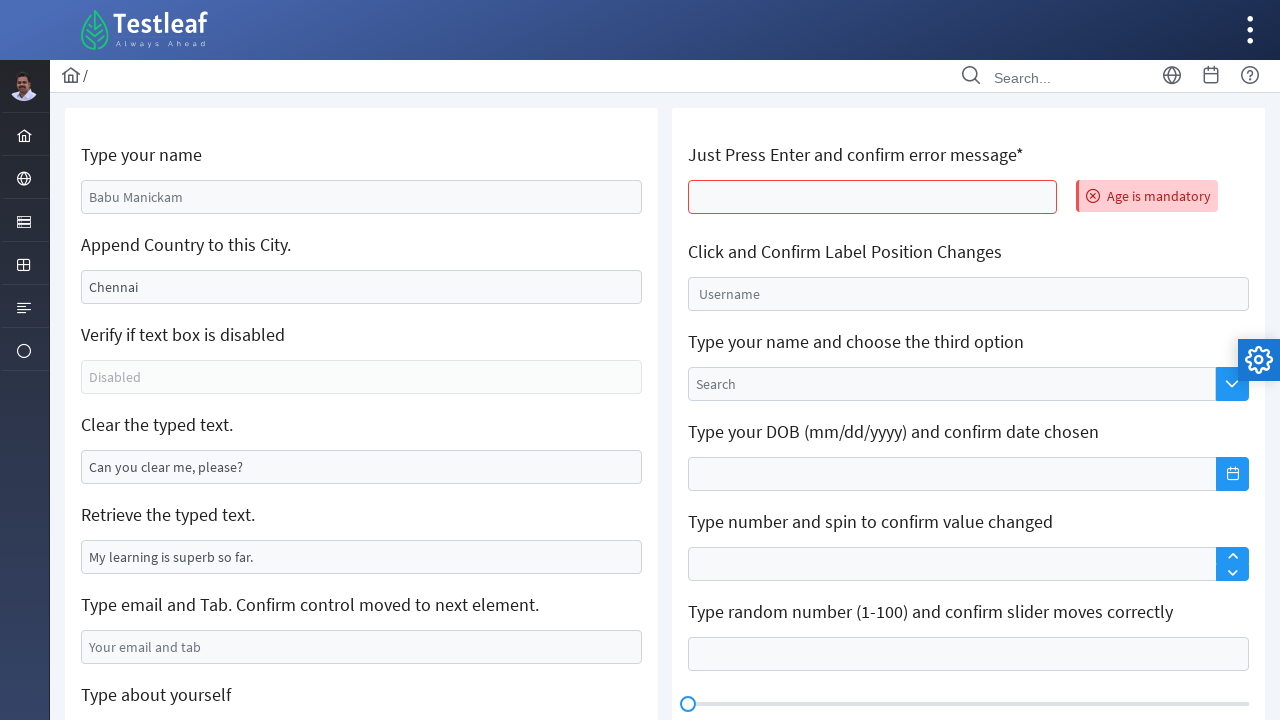

Error message appeared on page
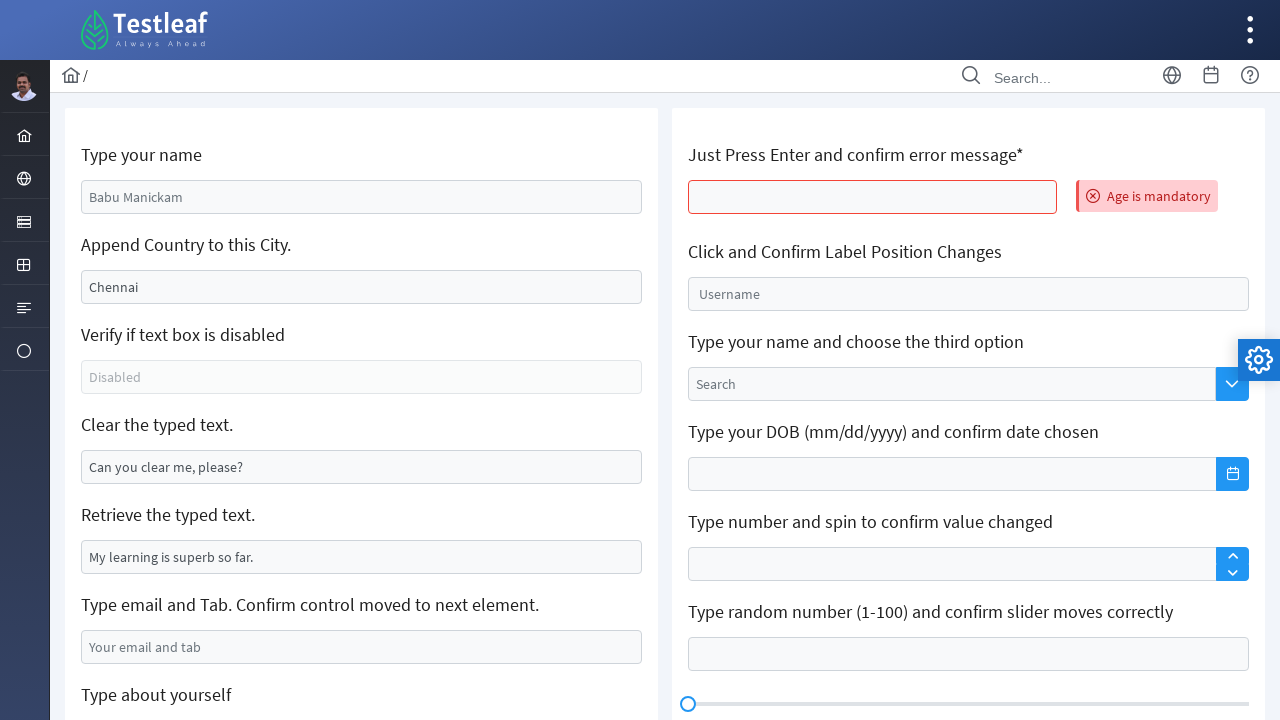

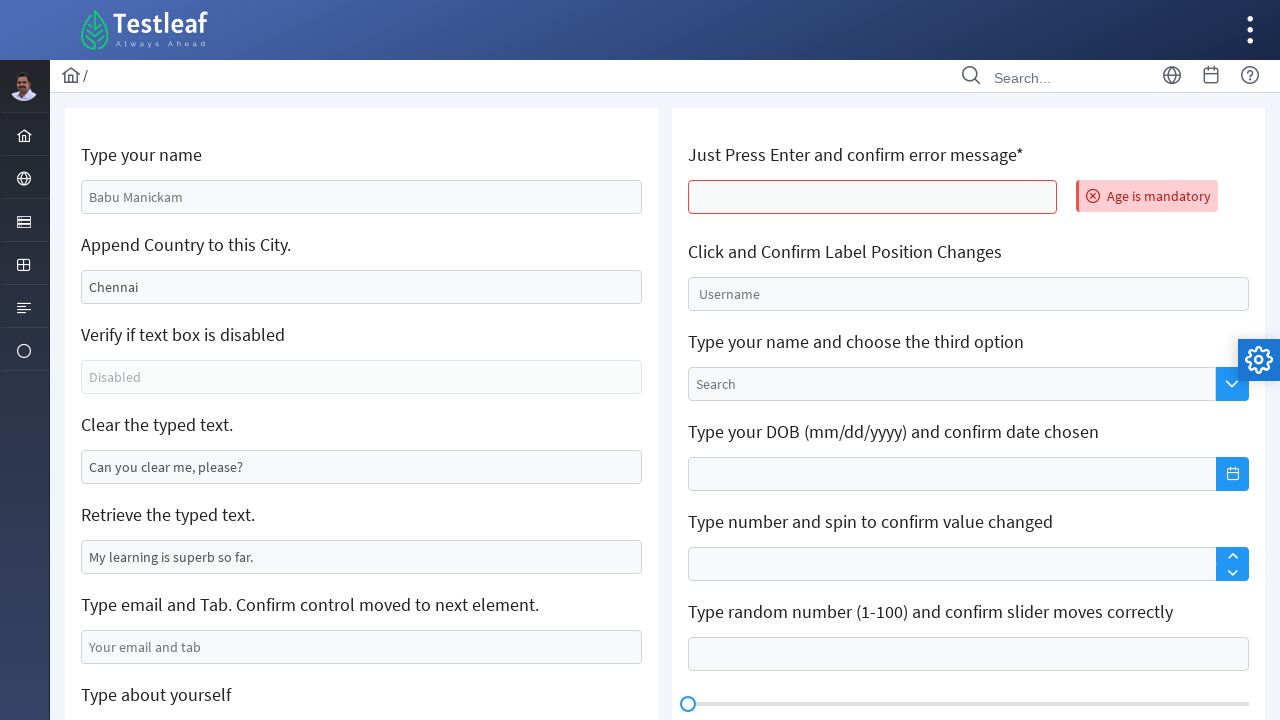